Tests checkbox functionality by clicking on two checkboxes to toggle their states

Starting URL: https://the-internet.herokuapp.com/checkboxes

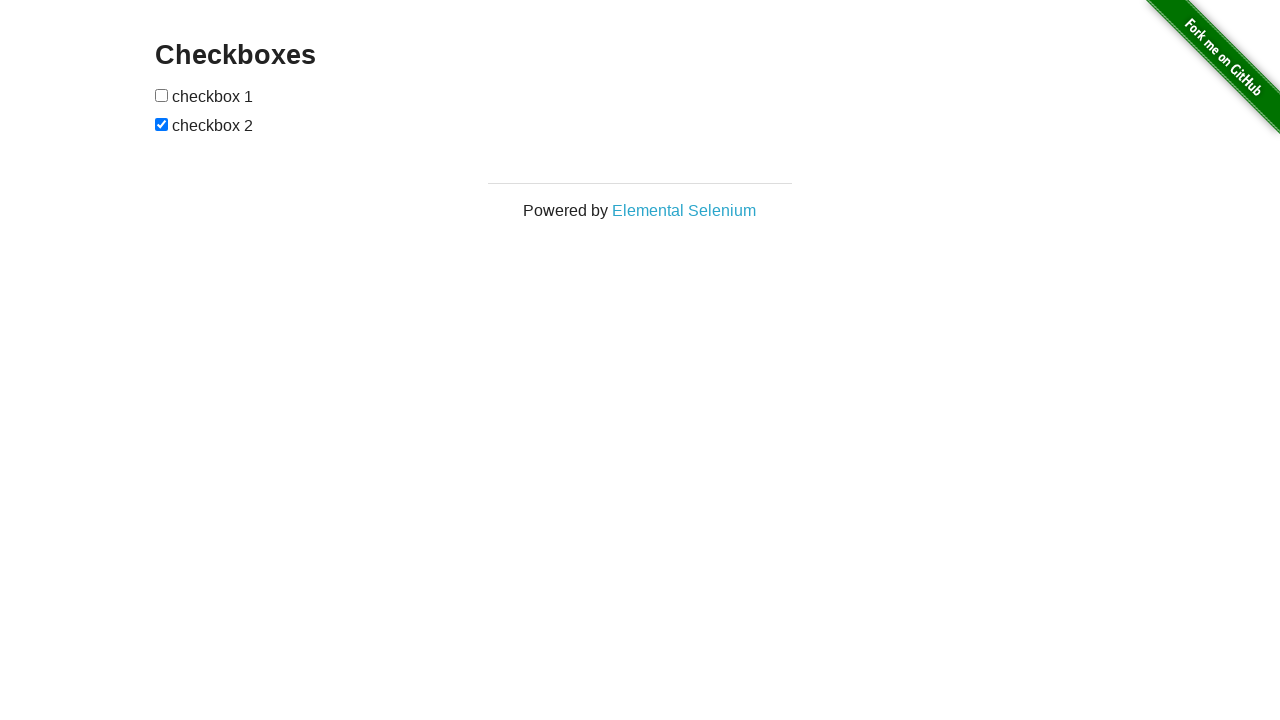

Located all checkboxes on the page
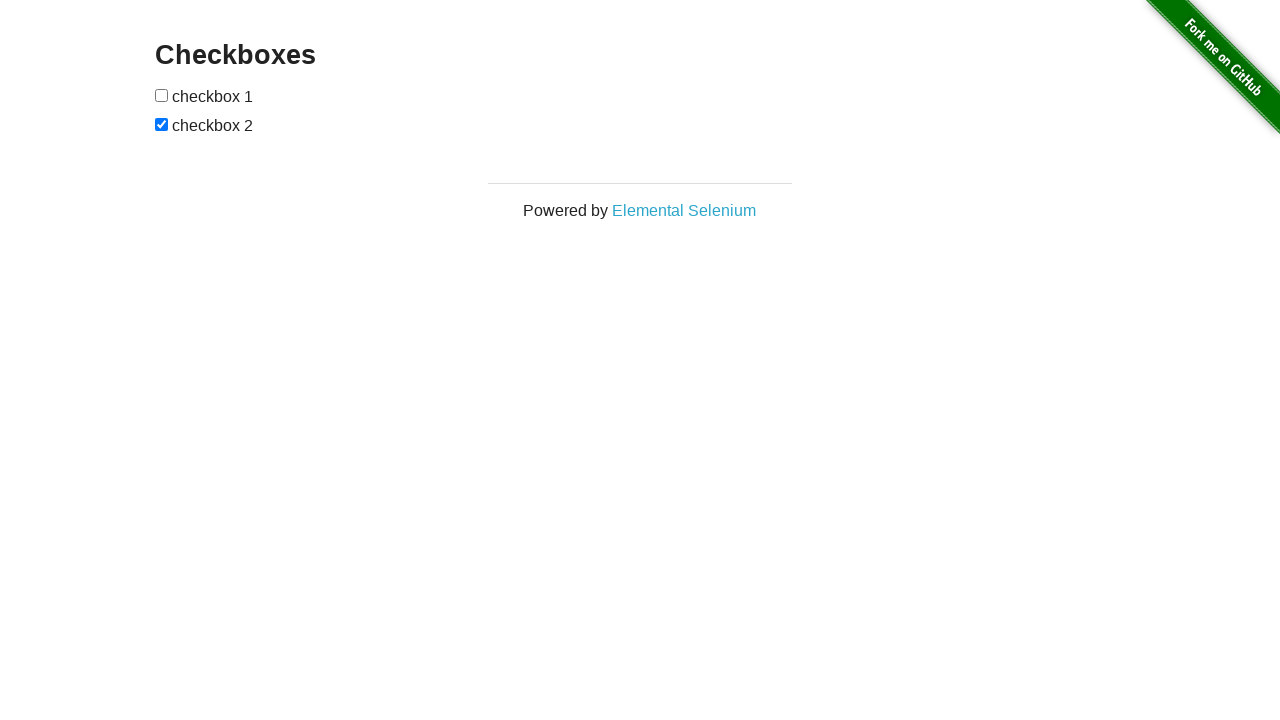

Clicked first checkbox to toggle its state at (162, 95) on input[type='checkbox'] >> nth=0
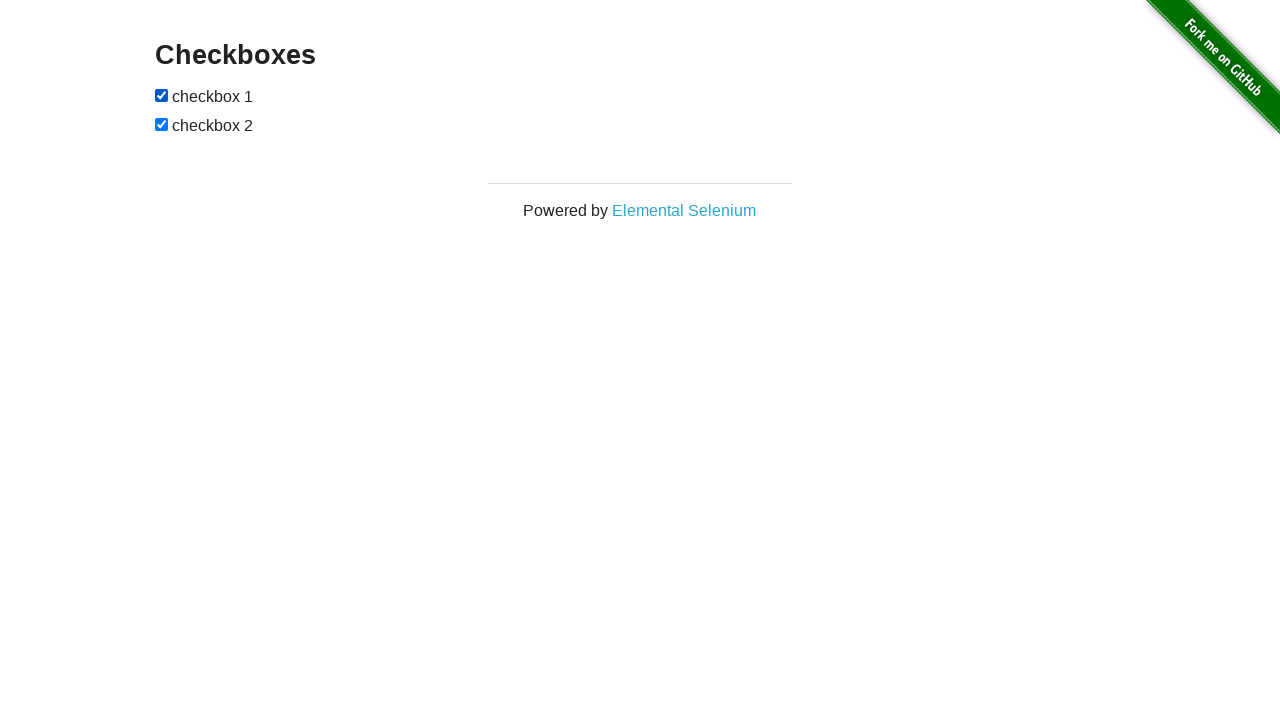

Clicked second checkbox to toggle its state at (162, 124) on input[type='checkbox'] >> nth=1
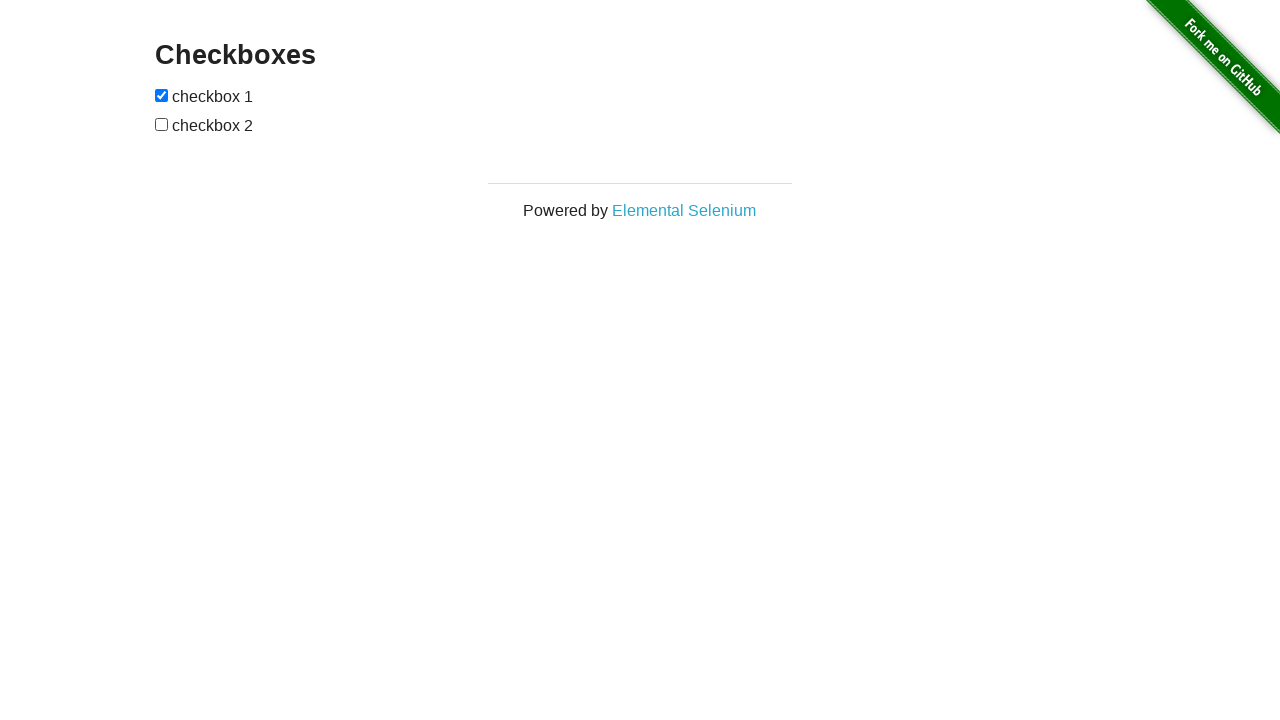

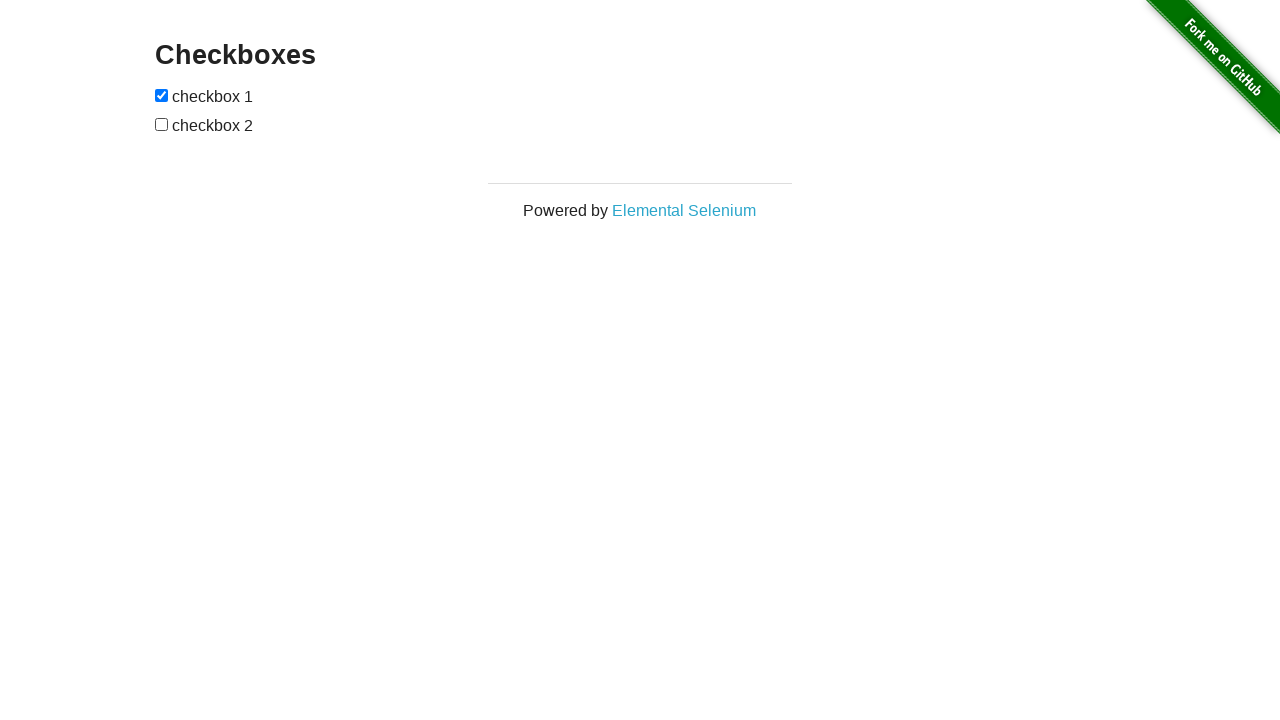